Tests different types of button clicks including double-click, right-click, and regular click

Starting URL: https://demoqa.com/buttons

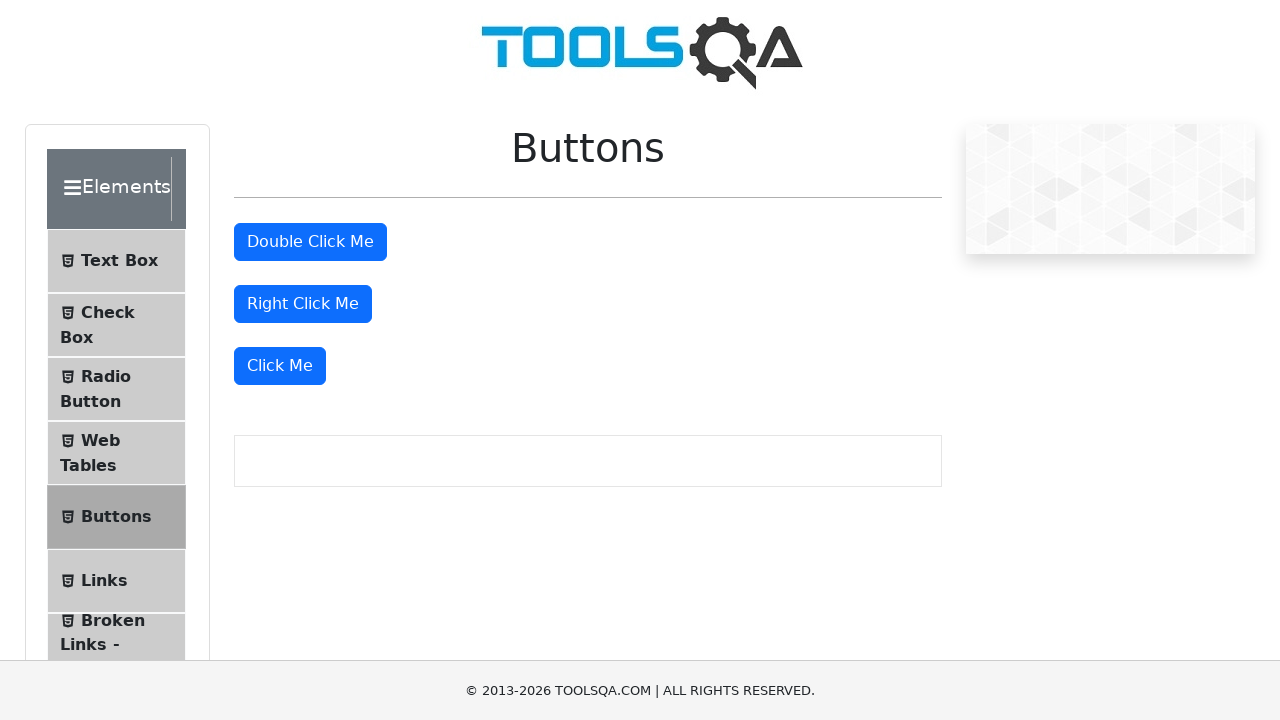

Double-clicked the first button at (310, 242) on .btn-primary >> nth=0
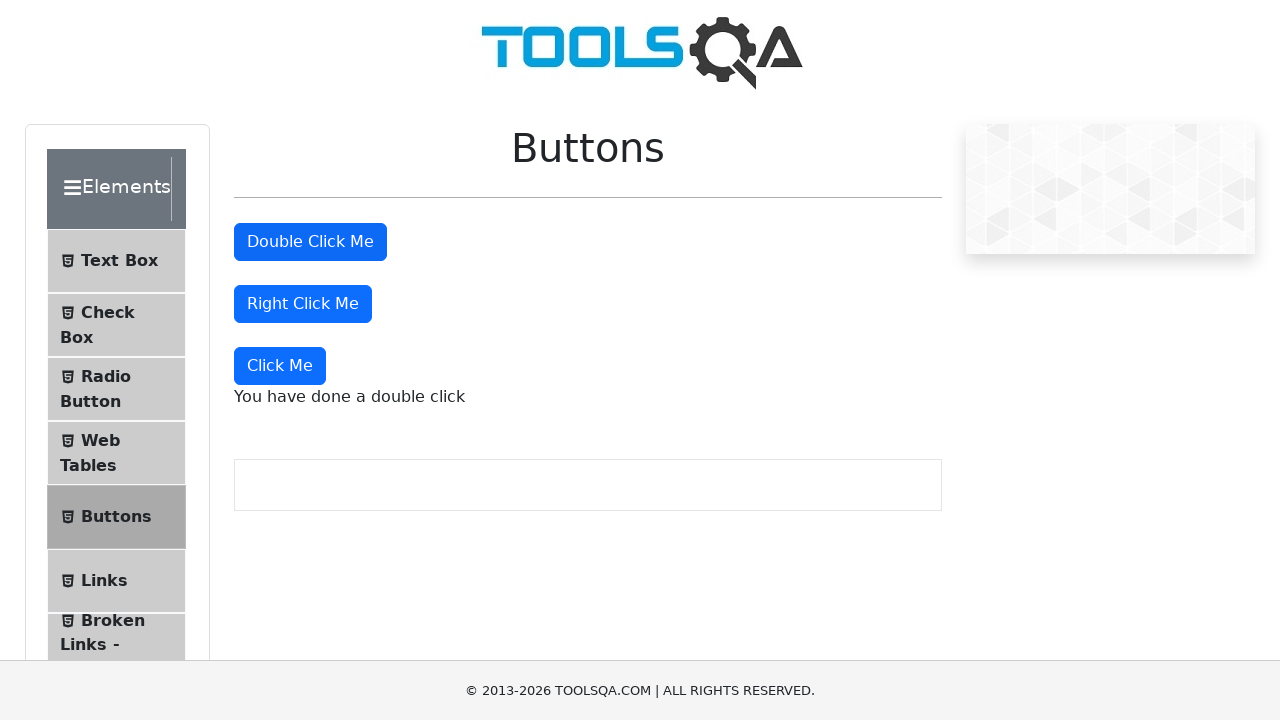

Scrolled down 250 pixels
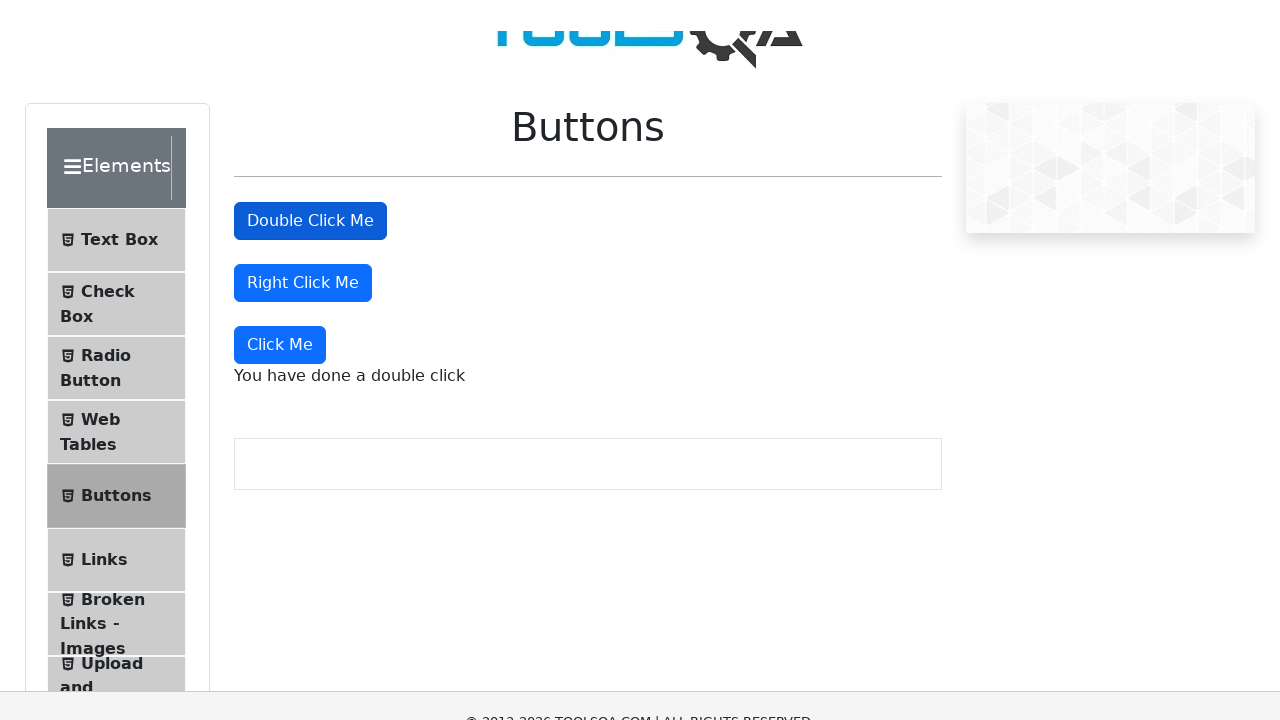

Right-clicked the second button at (303, 54) on .btn-primary >> nth=1
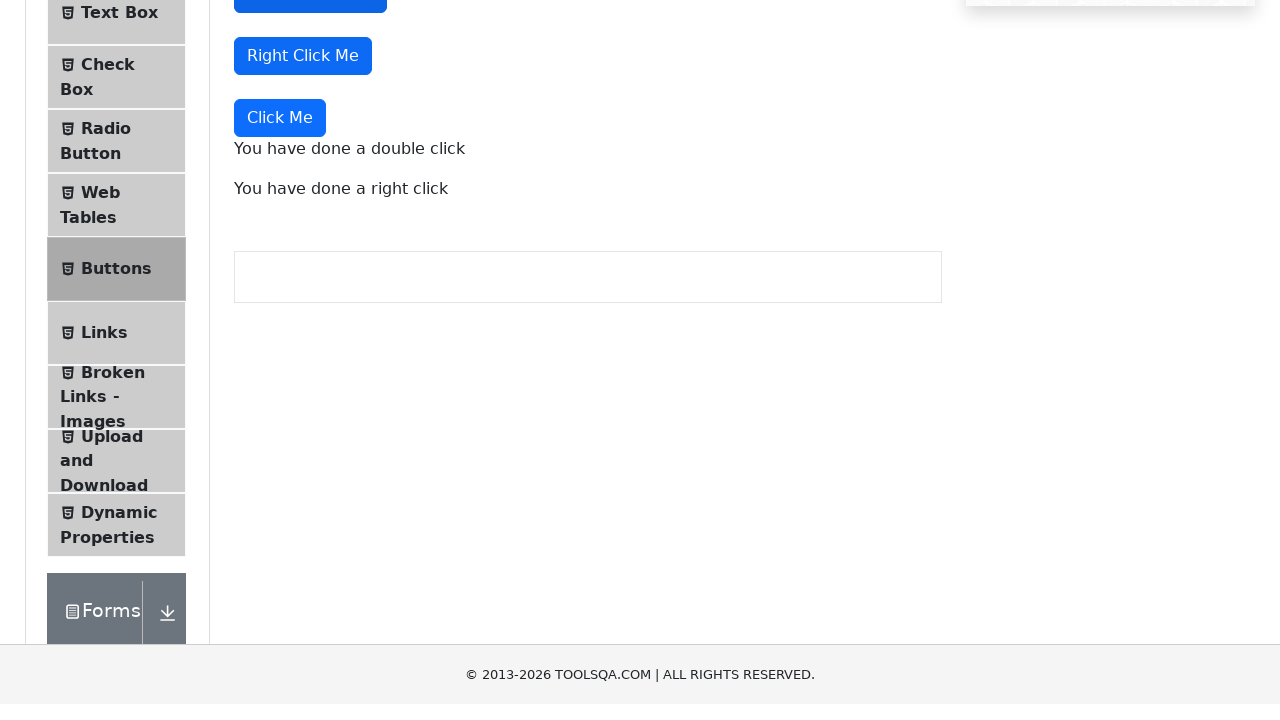

Scrolled down 500 pixels
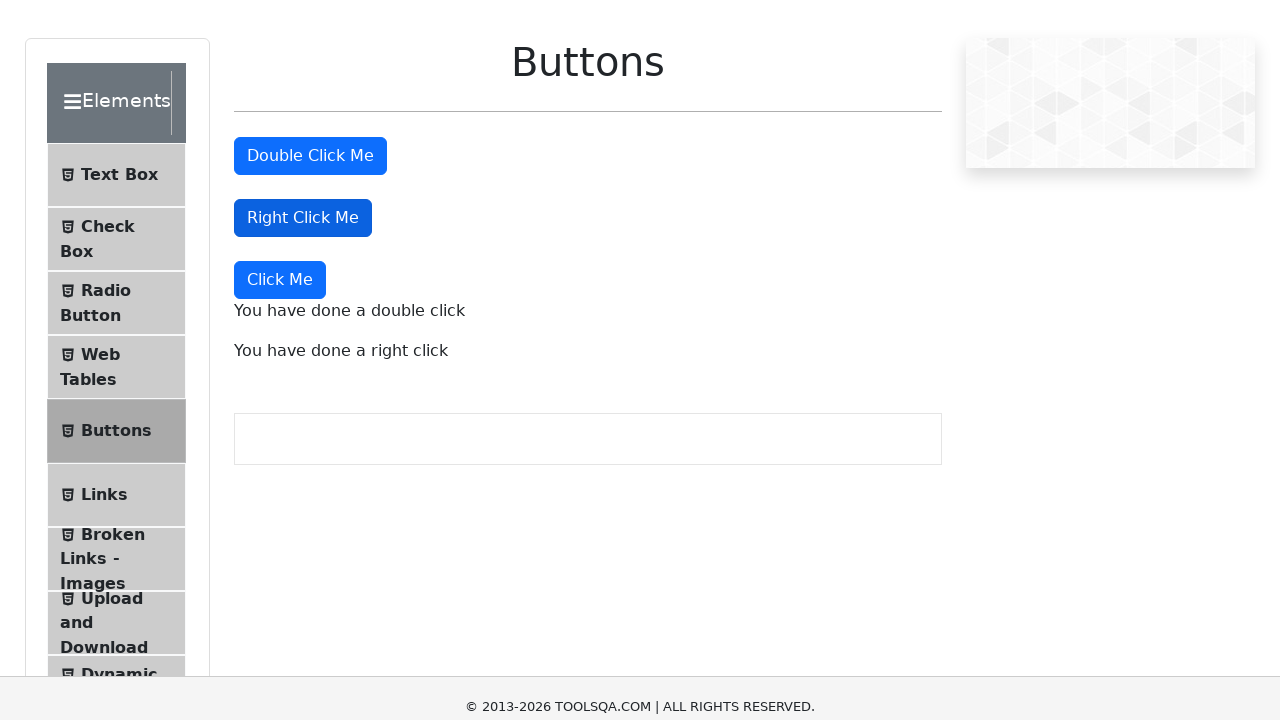

Clicked the third button at (280, 19) on .btn-primary >> nth=2
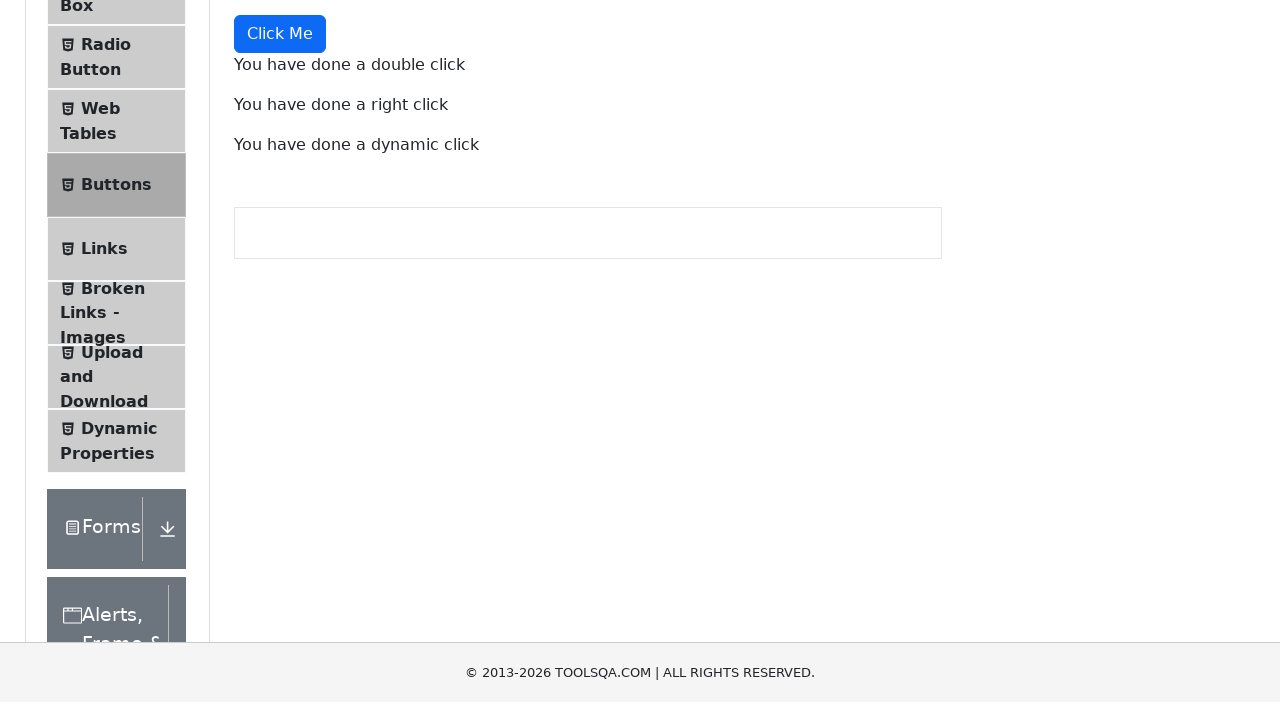

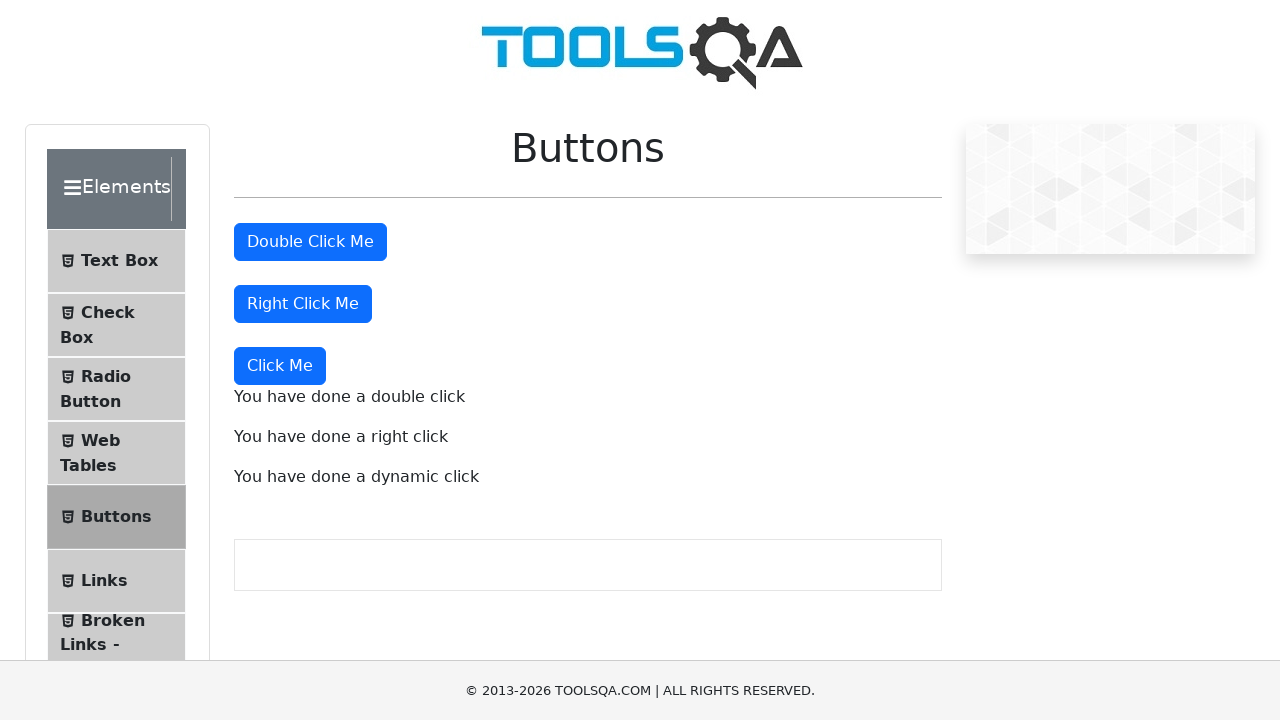